Tests browser window manipulation by maximizing the window and then resizing it to minimum dimensions on YouTube homepage

Starting URL: https://www.youtube.com/

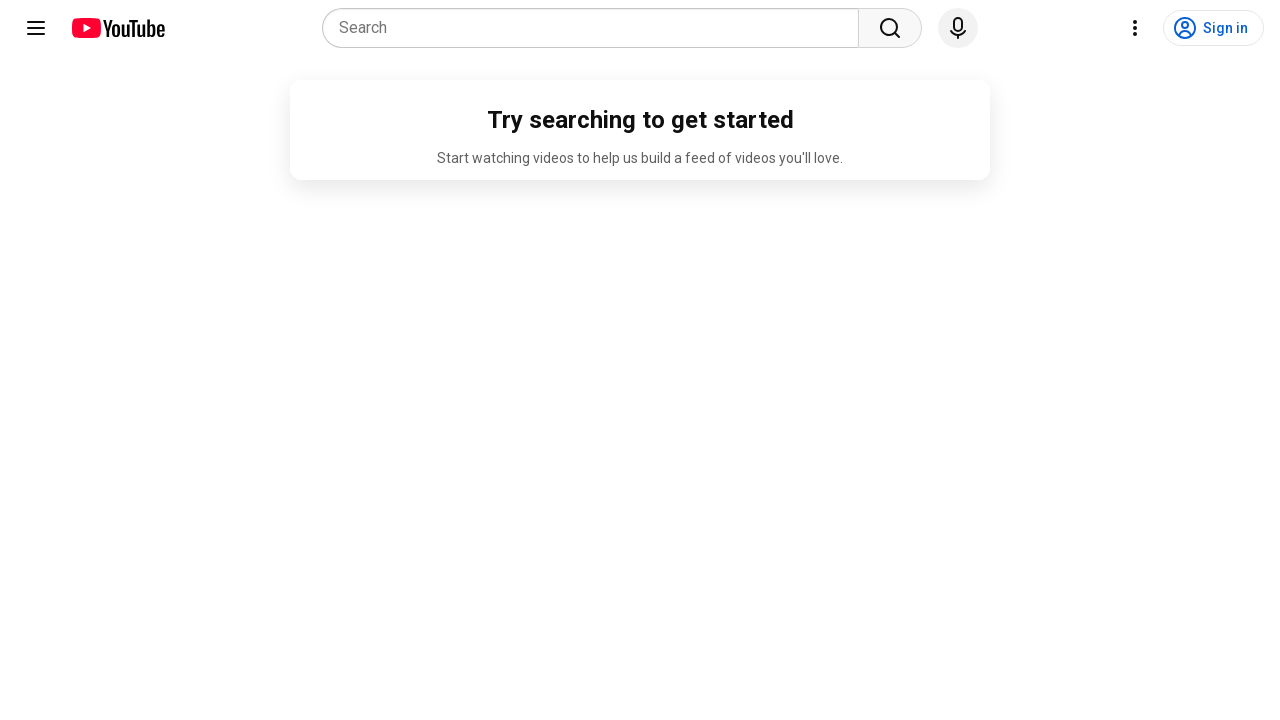

Set viewport size to 1920x1080 (maximized window)
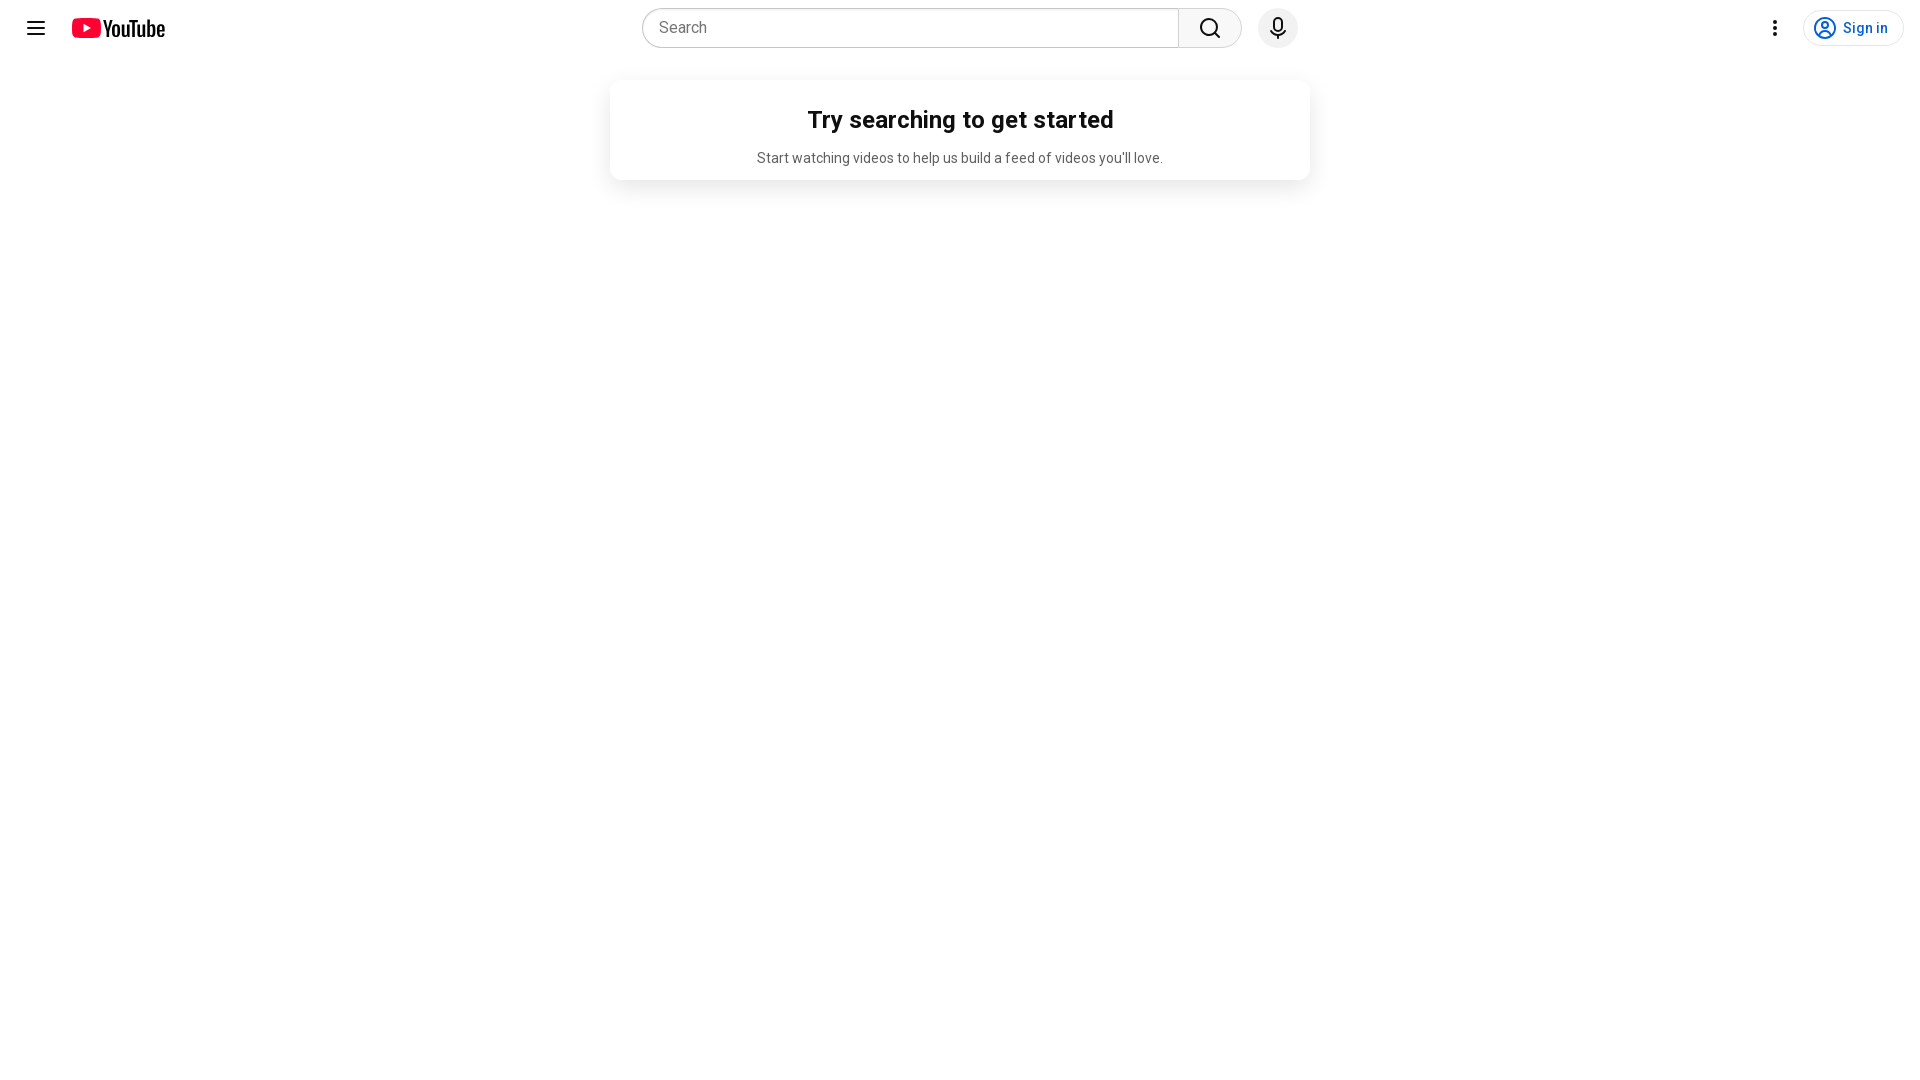

Waited 400ms after maximizing
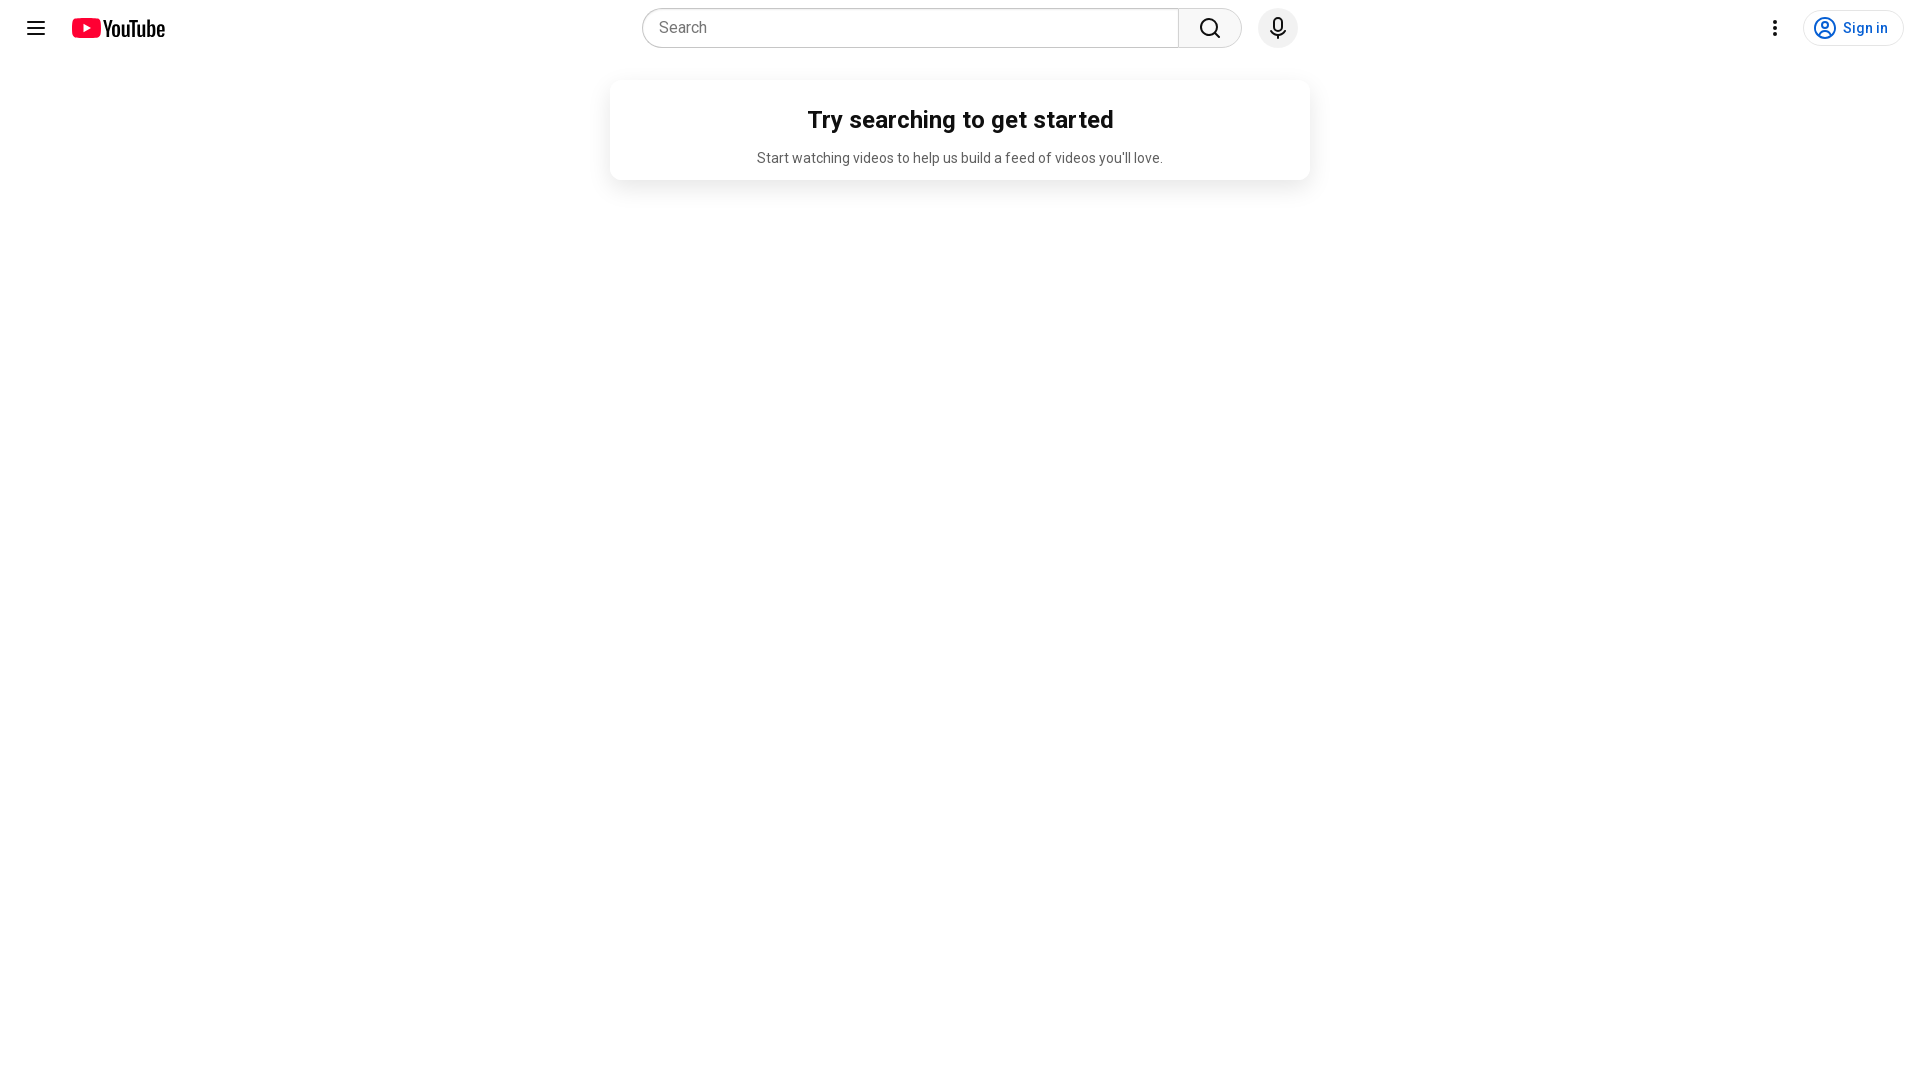

Resized viewport to minimum dimensions (1x1)
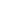

Waited 5000ms to observe the minimum size change
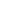

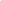